Tests editing an existing person by clicking the edit icon, clearing and updating name and job fields, and submitting the changes

Starting URL: https://uljanovs.github.io/site/tasks/list_of_people_with_jobs.html

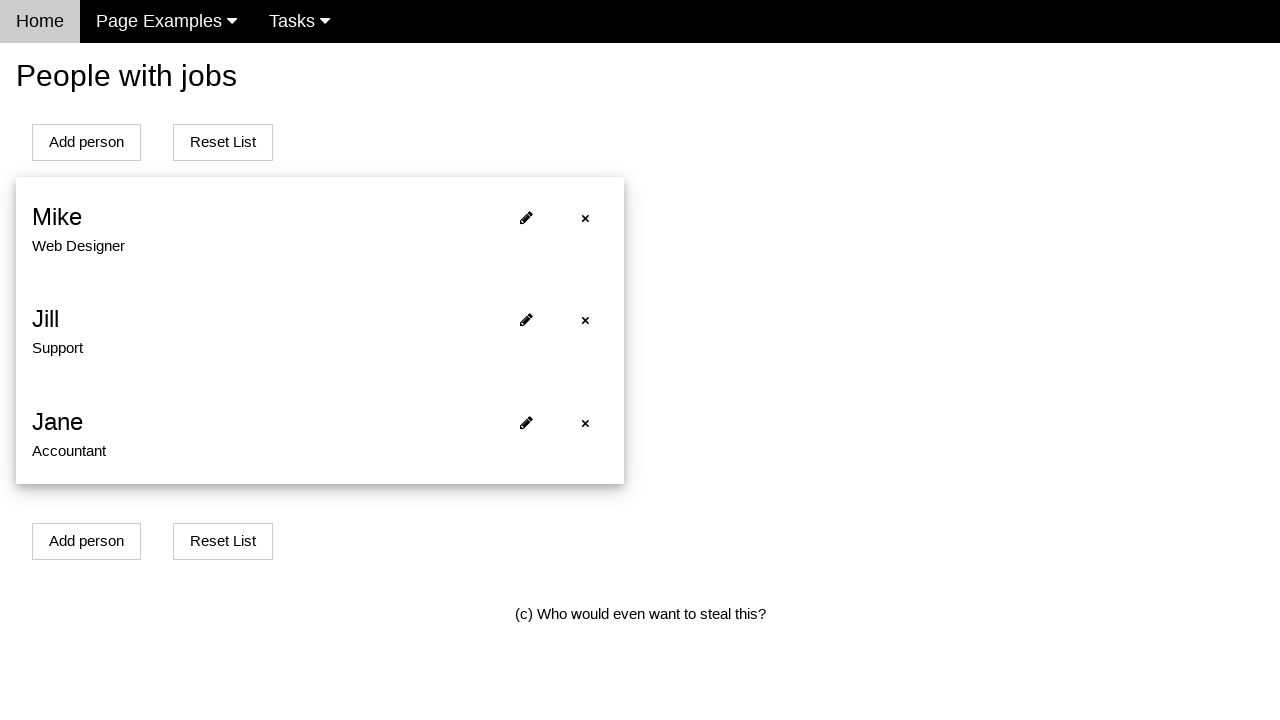

Clicked edit icon on first person at (526, 217) on #person0 span:nth-child(2) i
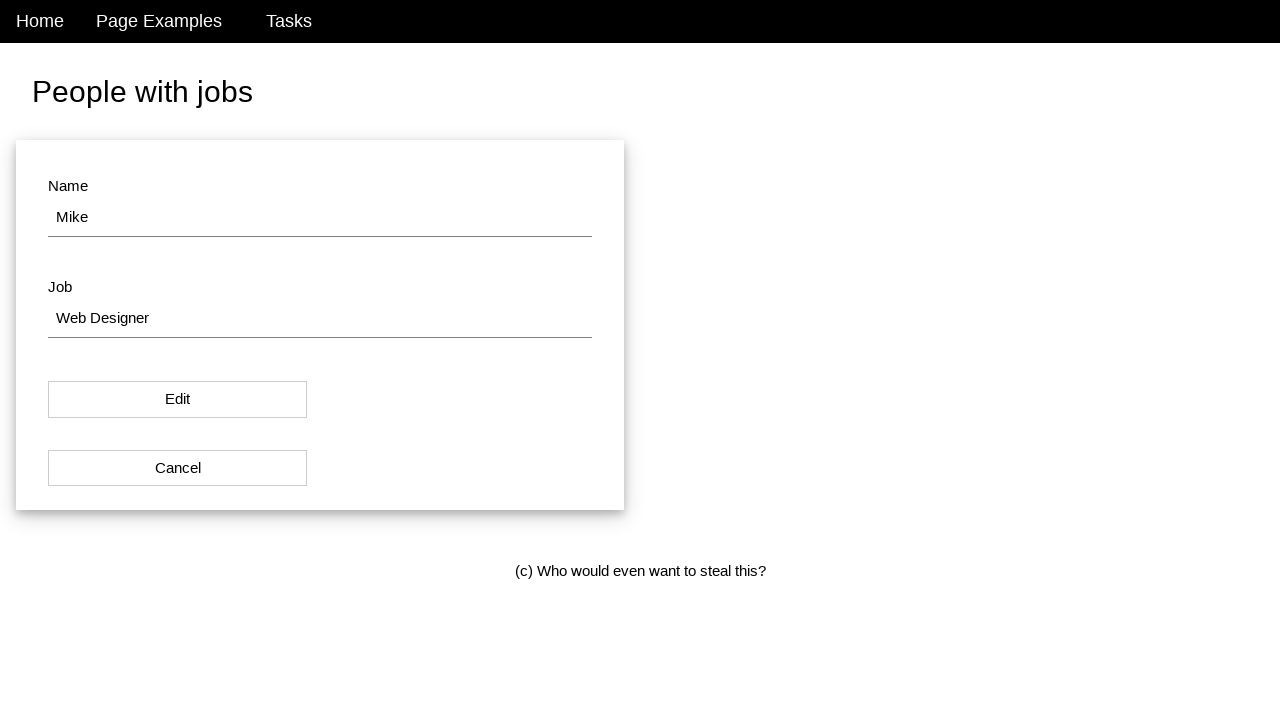

Cleared name field on #name
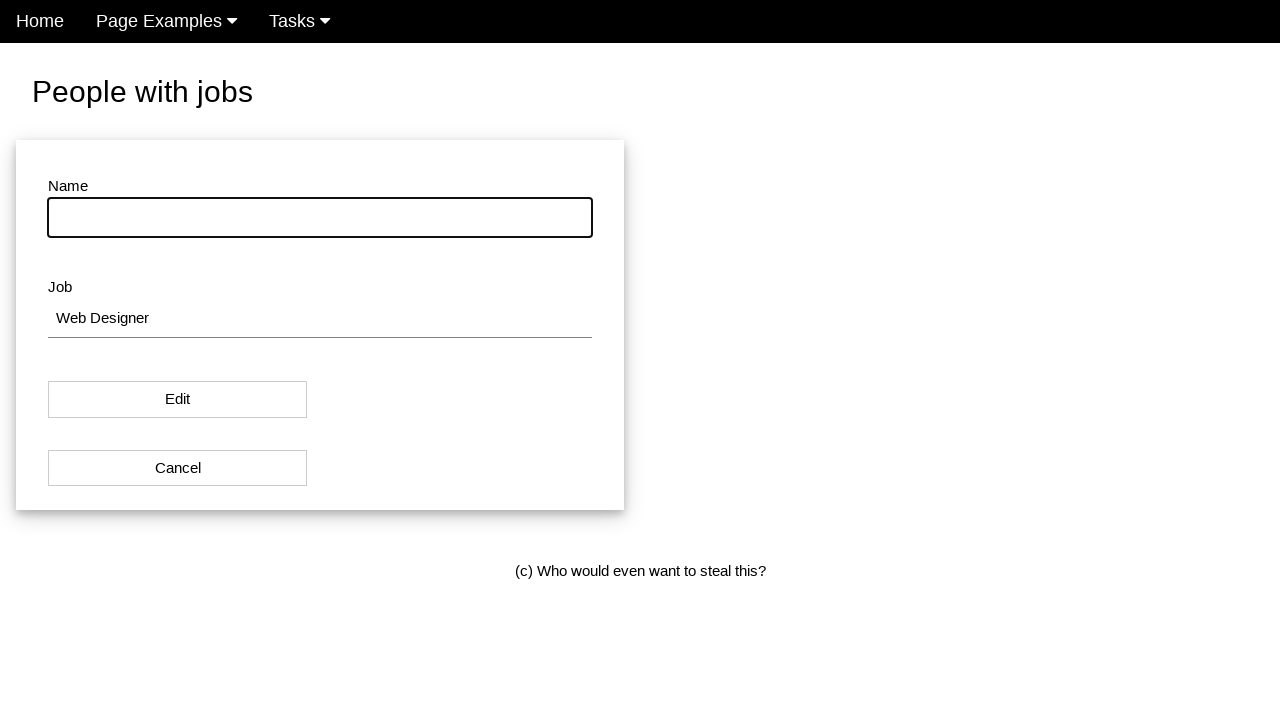

Entered 'Updated Name' into name field on #name
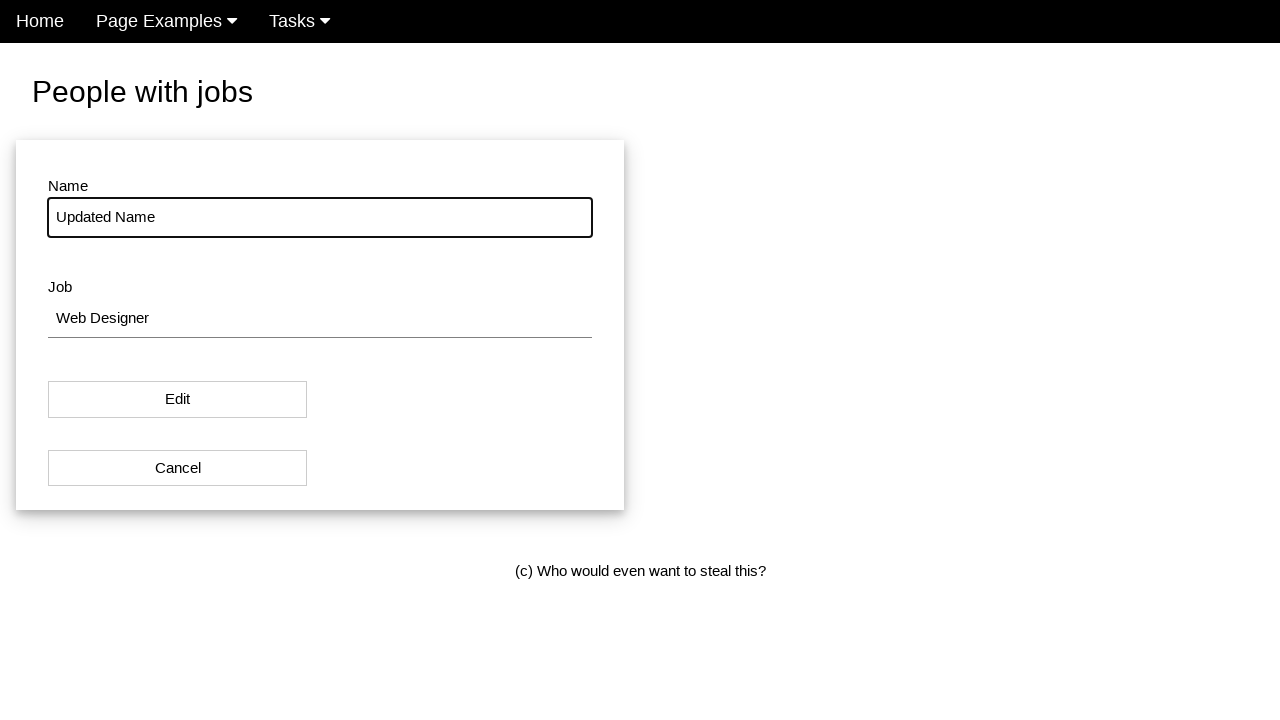

Cleared job field on #job
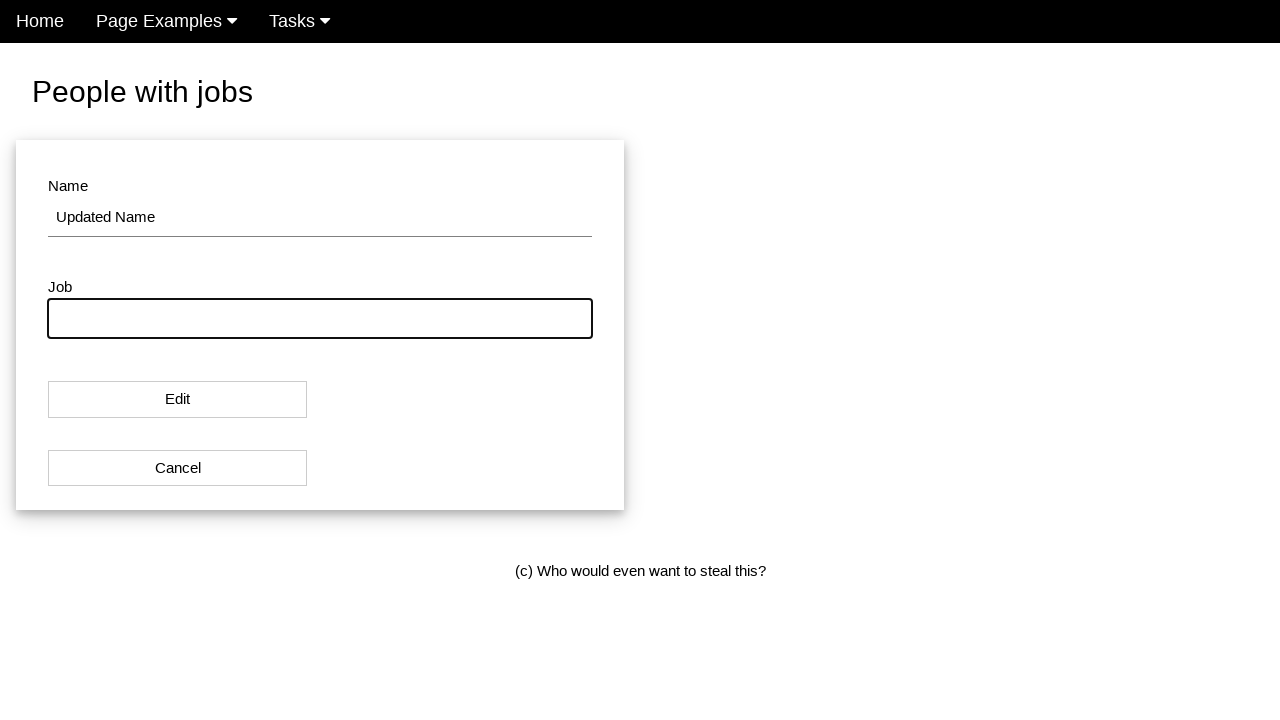

Entered 'Updated Job' into job field on #job
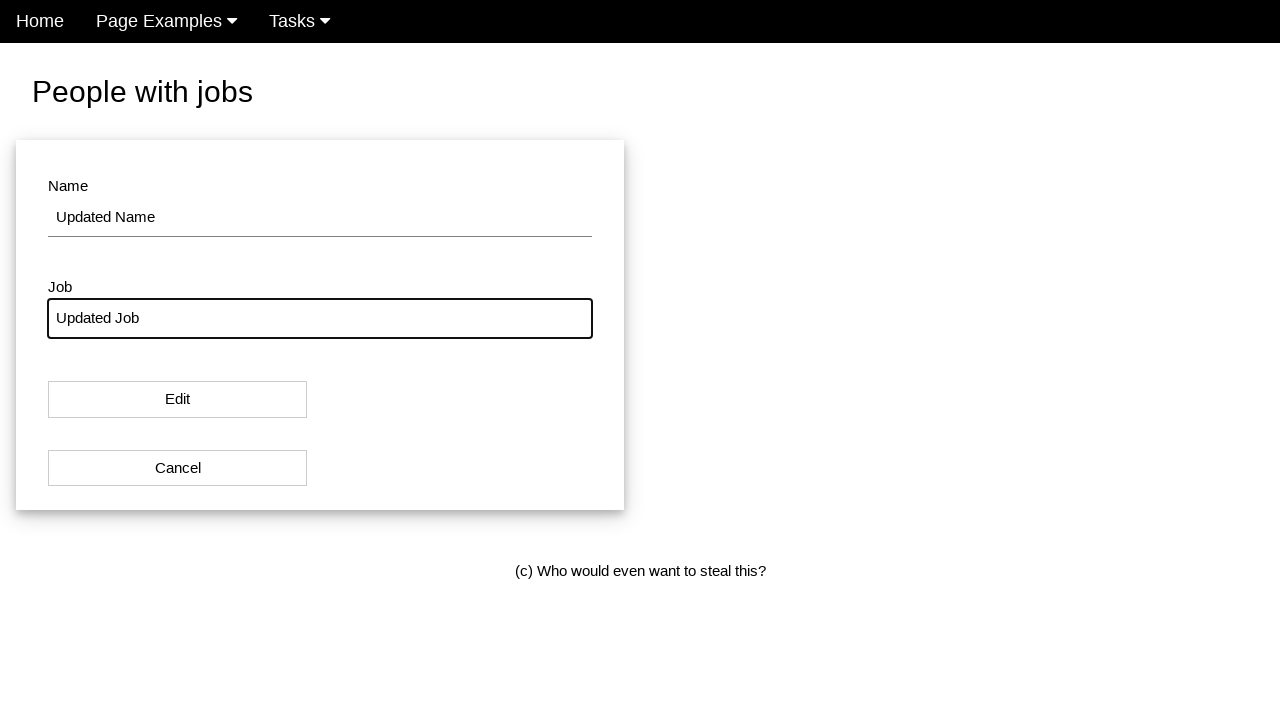

Clicked Edit button to submit changes at (178, 400) on #modal_button
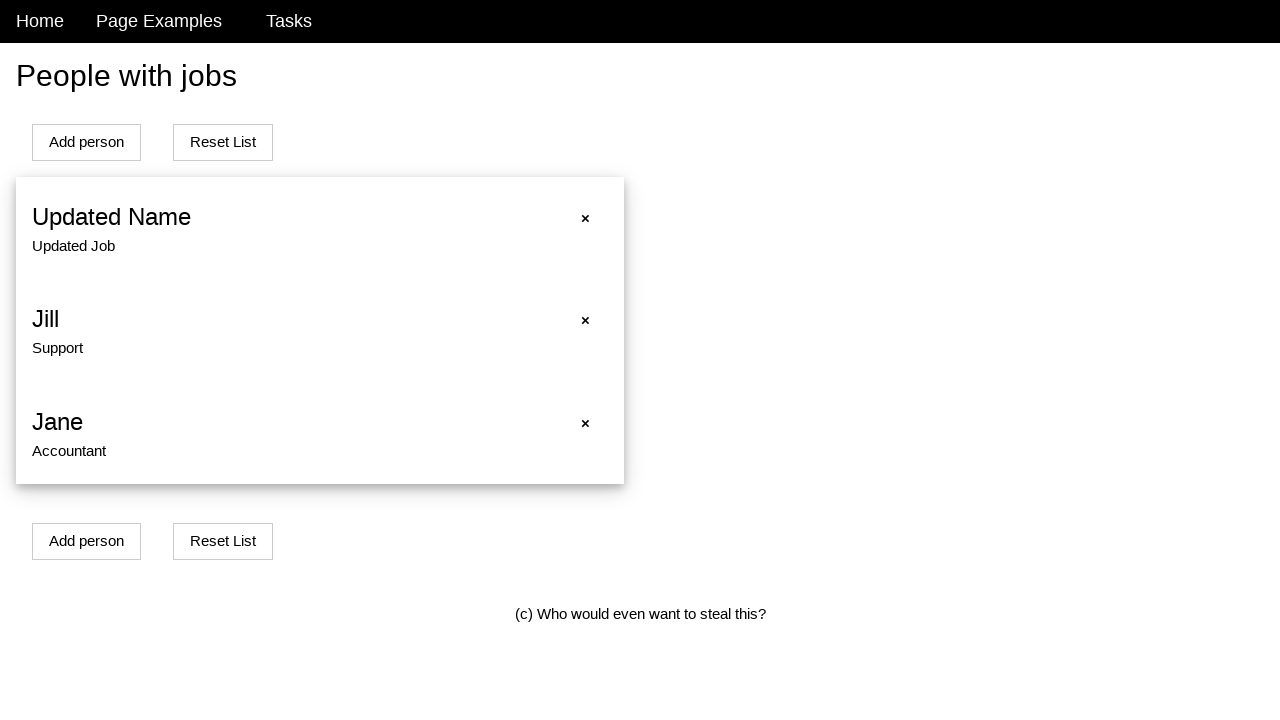

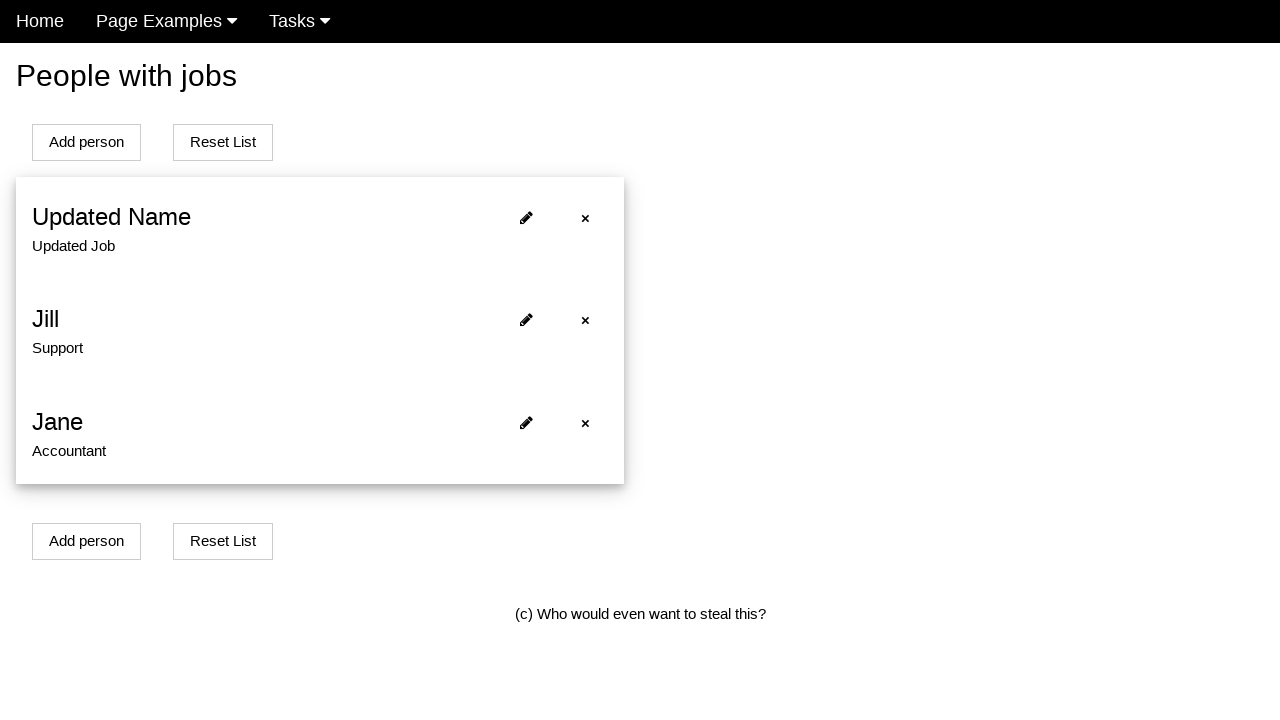